Tests that other controls are hidden when editing a todo item

Starting URL: https://demo.playwright.dev/todomvc

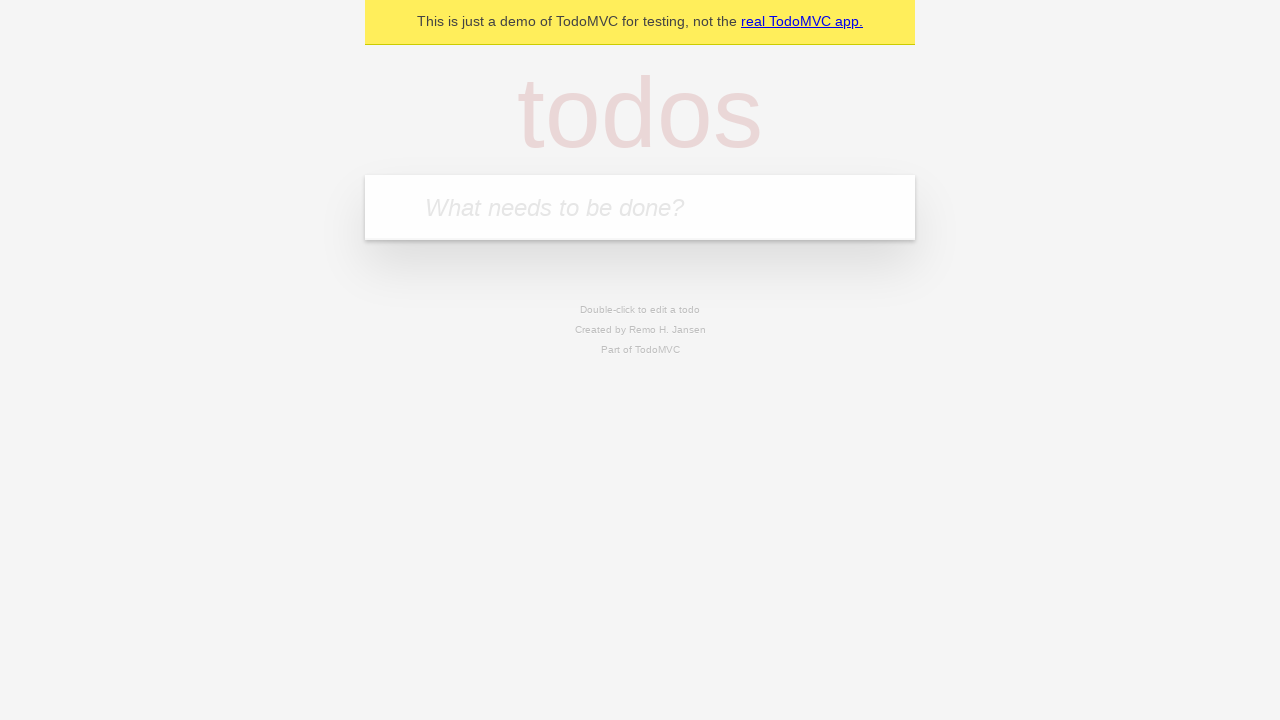

Filled new todo field with 'buy some cheese' on internal:attr=[placeholder="What needs to be done?"i]
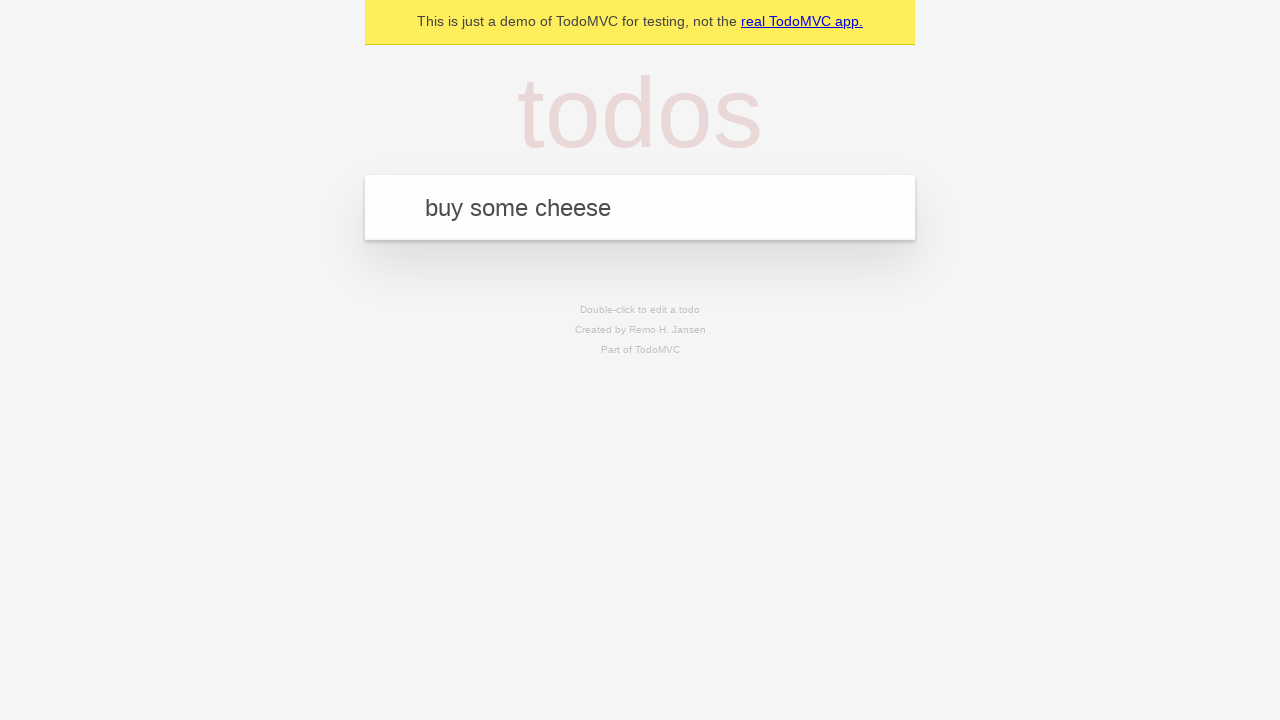

Pressed Enter to create todo 'buy some cheese' on internal:attr=[placeholder="What needs to be done?"i]
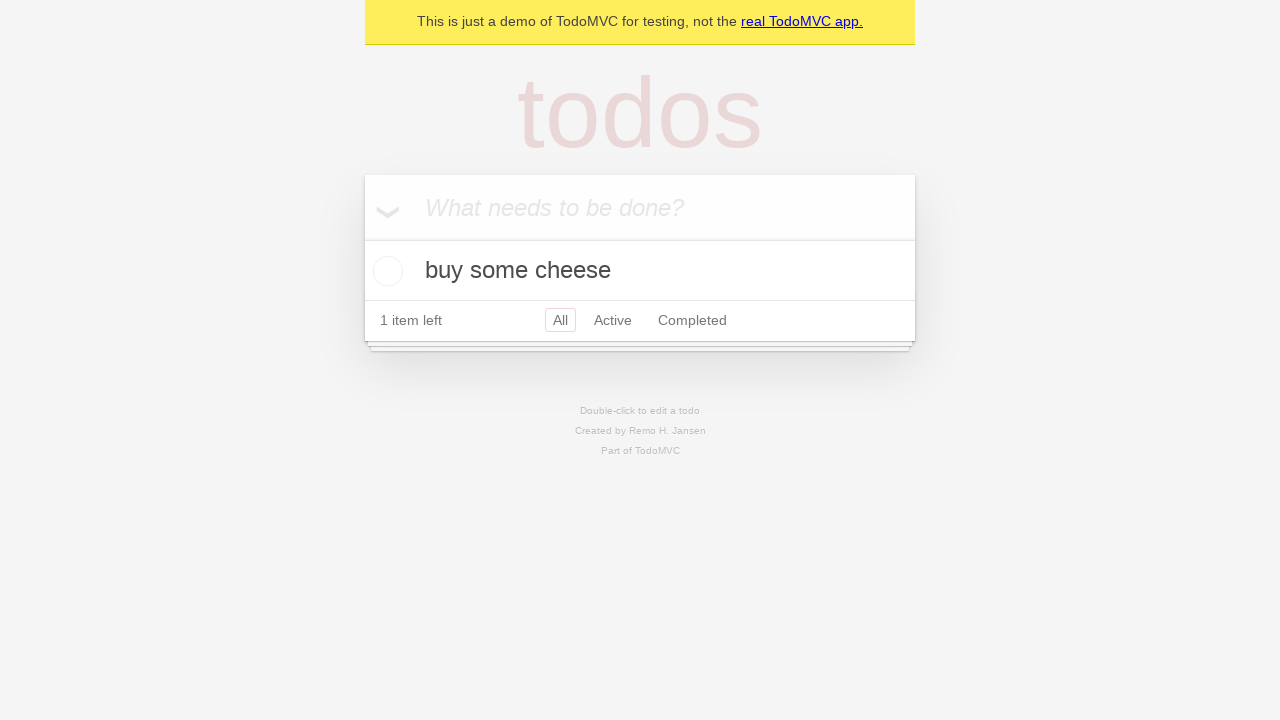

Filled new todo field with 'feed the cat' on internal:attr=[placeholder="What needs to be done?"i]
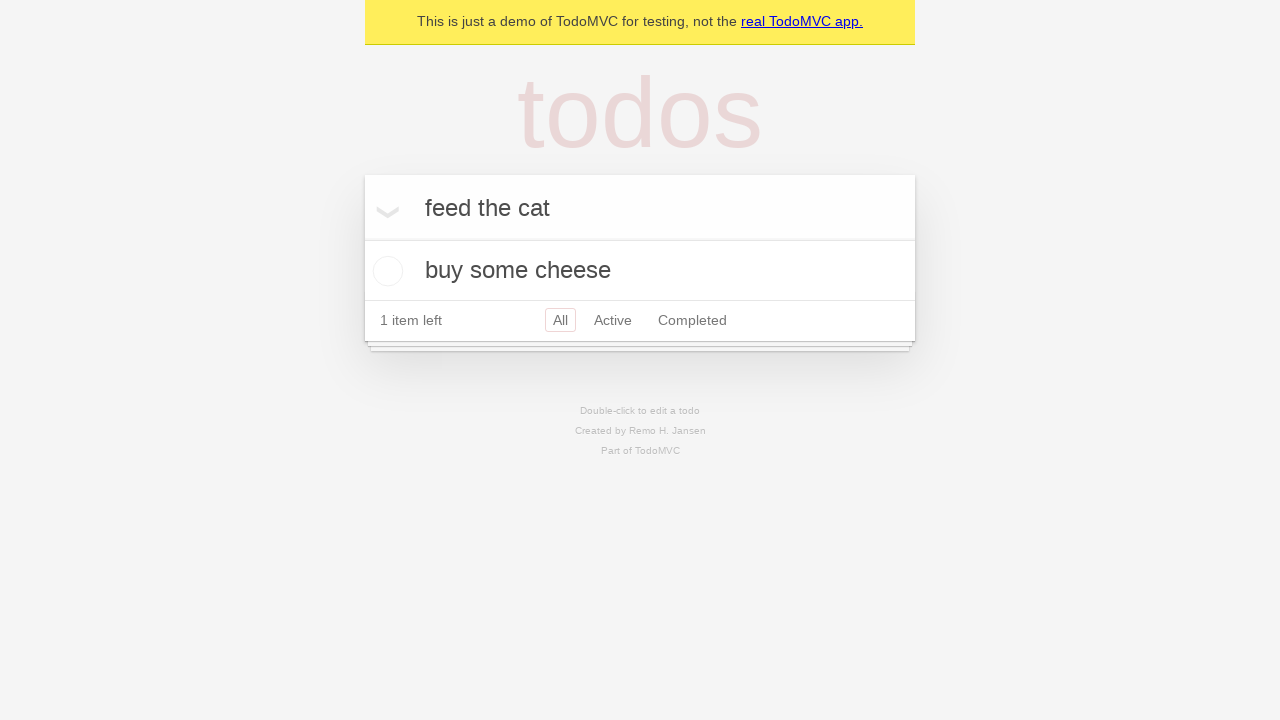

Pressed Enter to create todo 'feed the cat' on internal:attr=[placeholder="What needs to be done?"i]
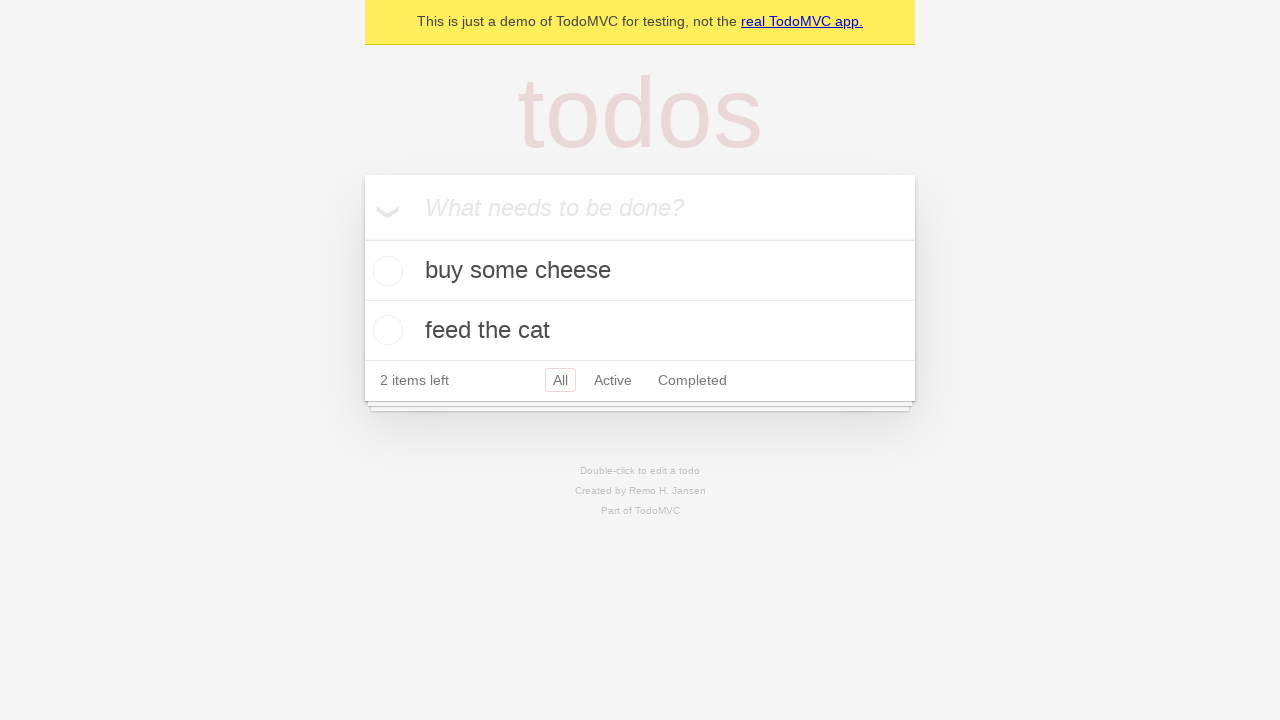

Filled new todo field with 'book a doctors appointment' on internal:attr=[placeholder="What needs to be done?"i]
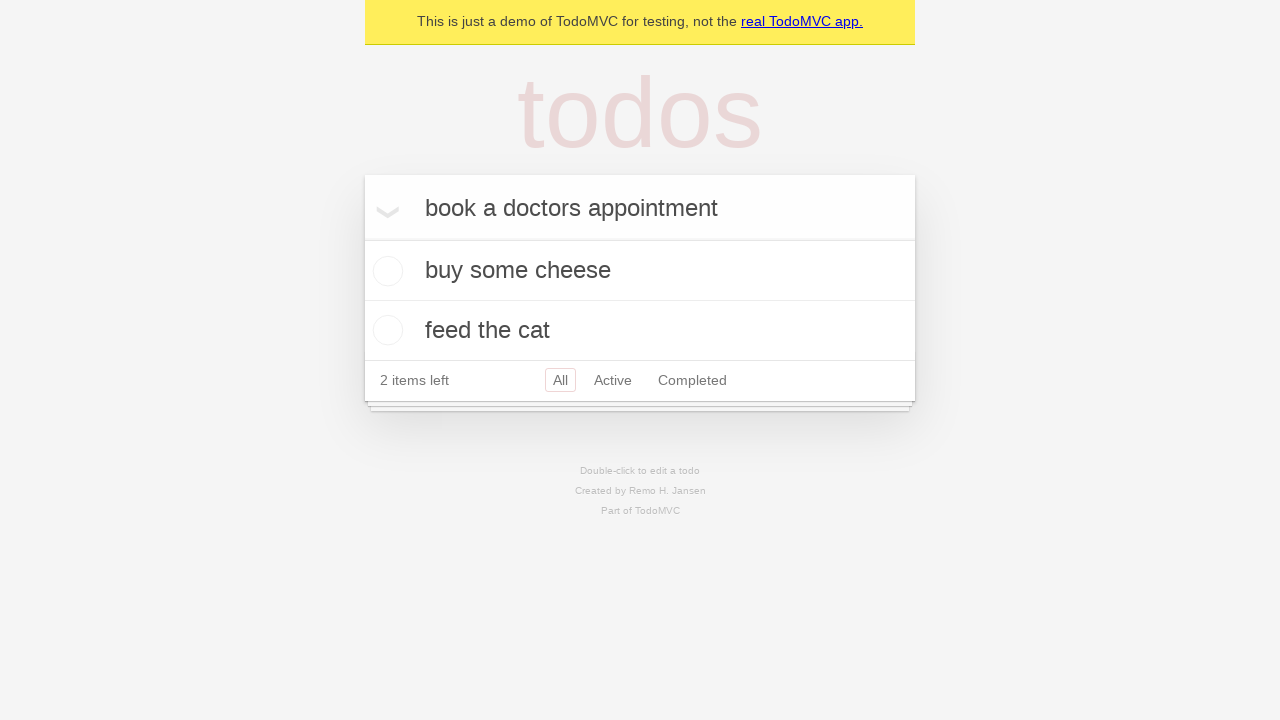

Pressed Enter to create todo 'book a doctors appointment' on internal:attr=[placeholder="What needs to be done?"i]
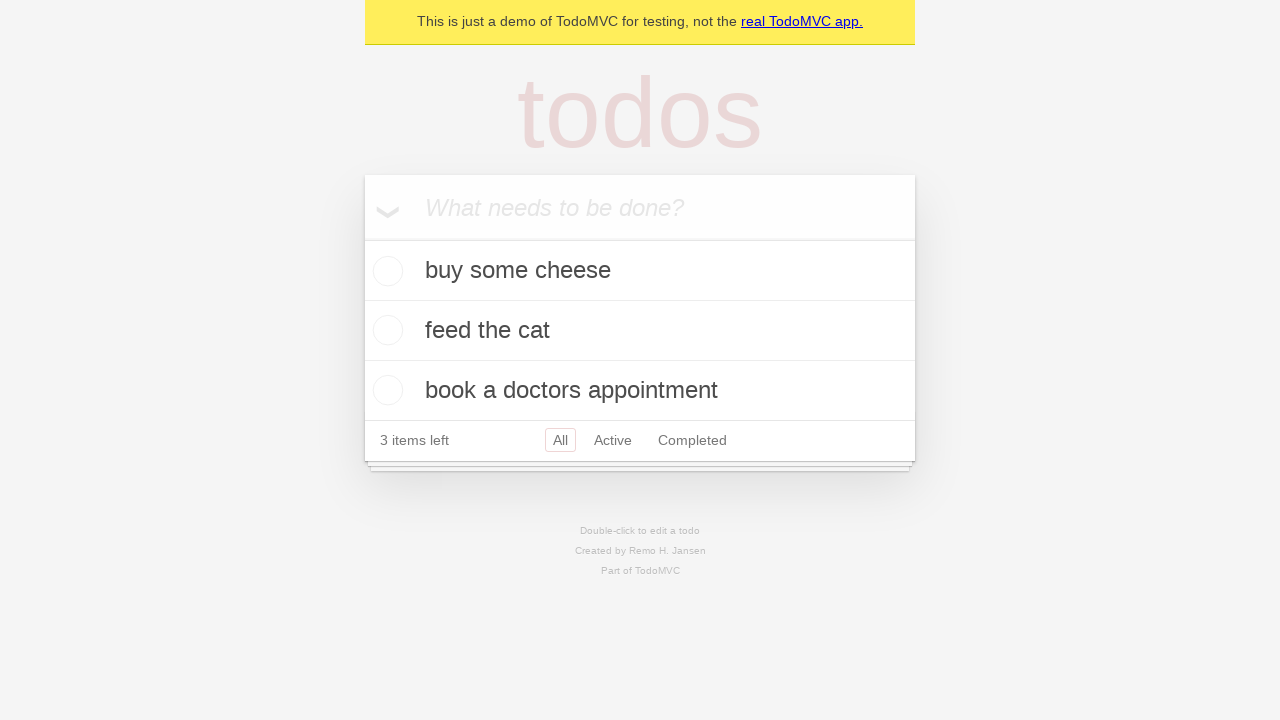

Double-clicked second todo item to enter edit mode at (640, 331) on internal:testid=[data-testid="todo-item"s] >> nth=1
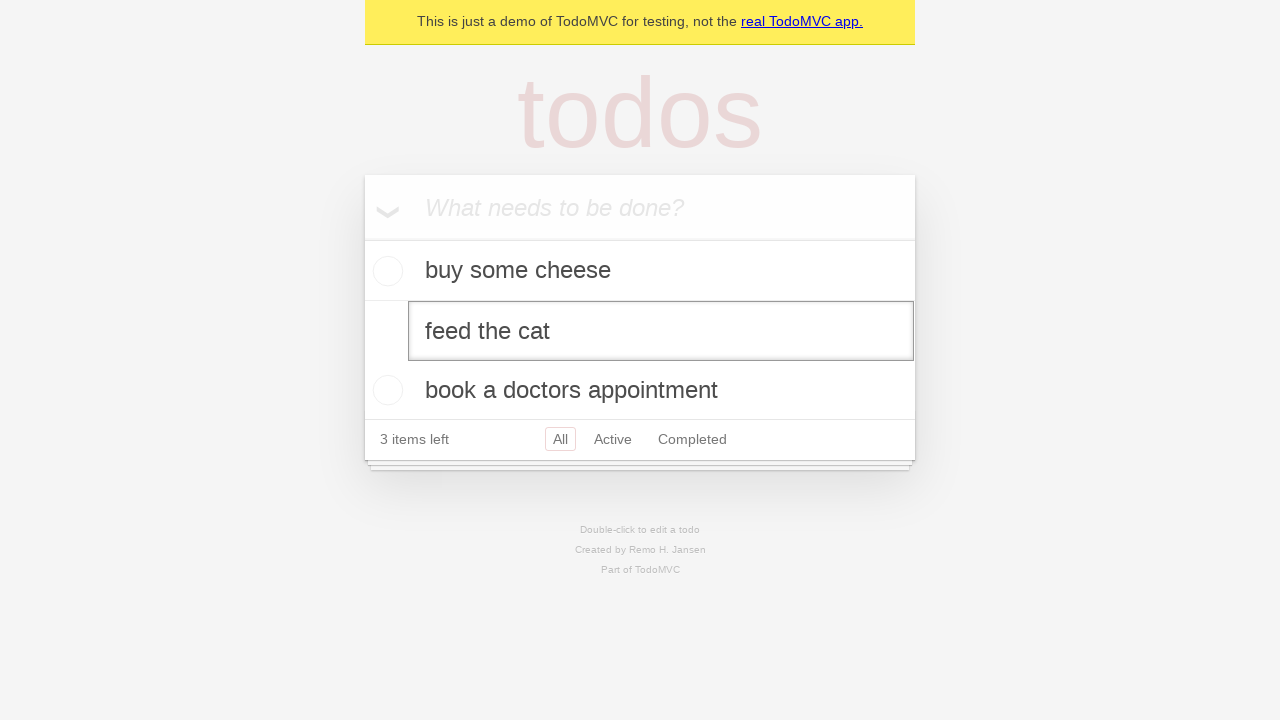

Verified edit mode is active - edit input field is visible
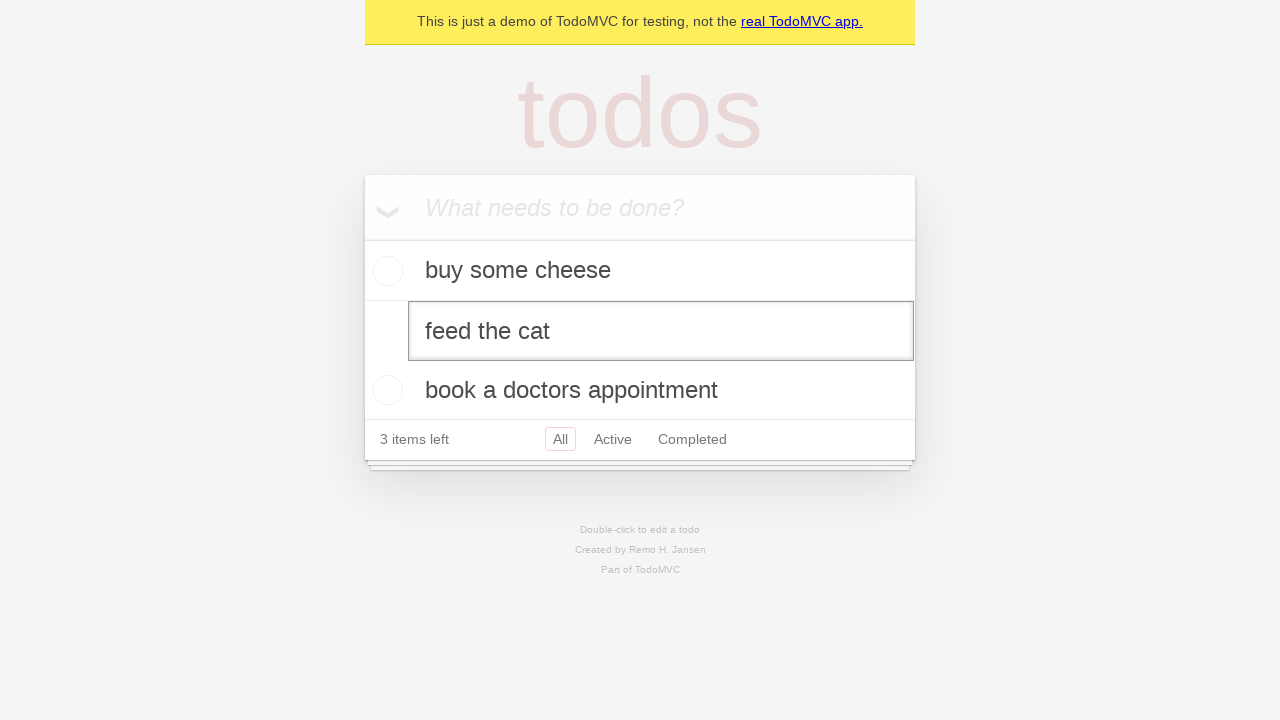

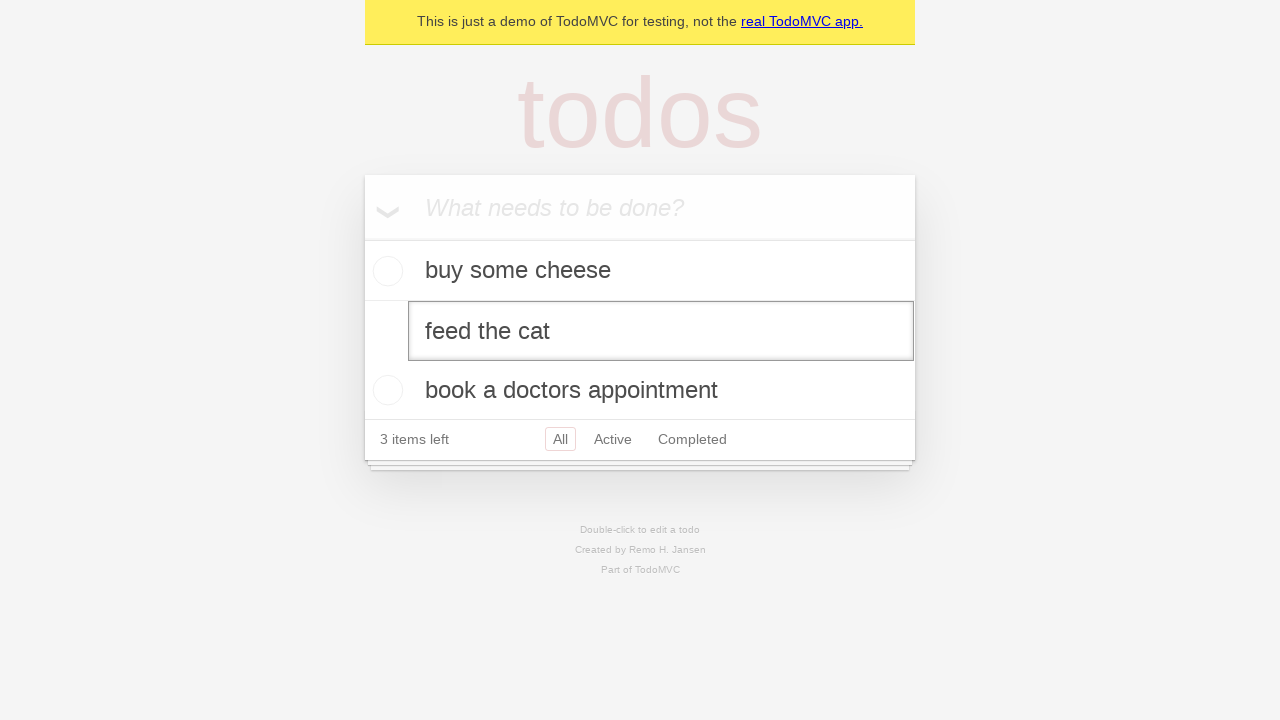